Tests the passenger increment button on SpiceJet booking page by clicking the "Passengers" dropdown and incrementing the adult count 4 times using the plus button

Starting URL: https://www.spicejet.com/

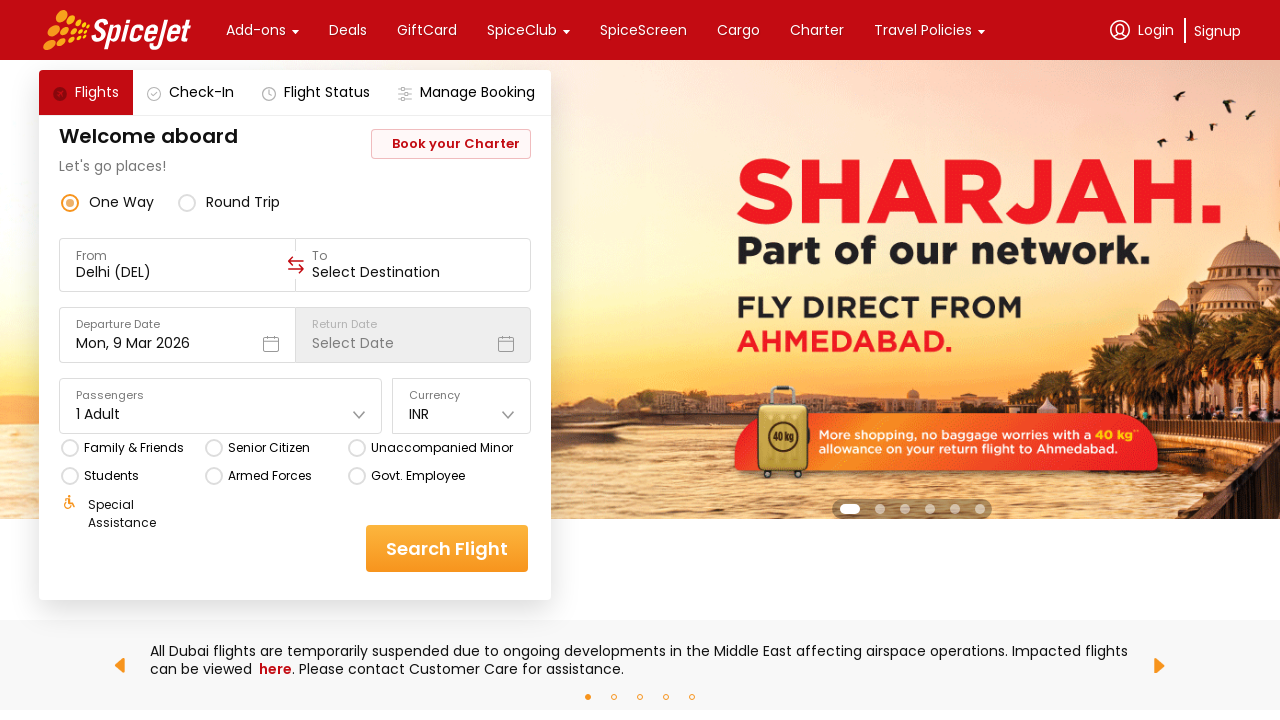

Clicked on Passengers dropdown to open it at (221, 396) on xpath=//div[text()='Passengers']
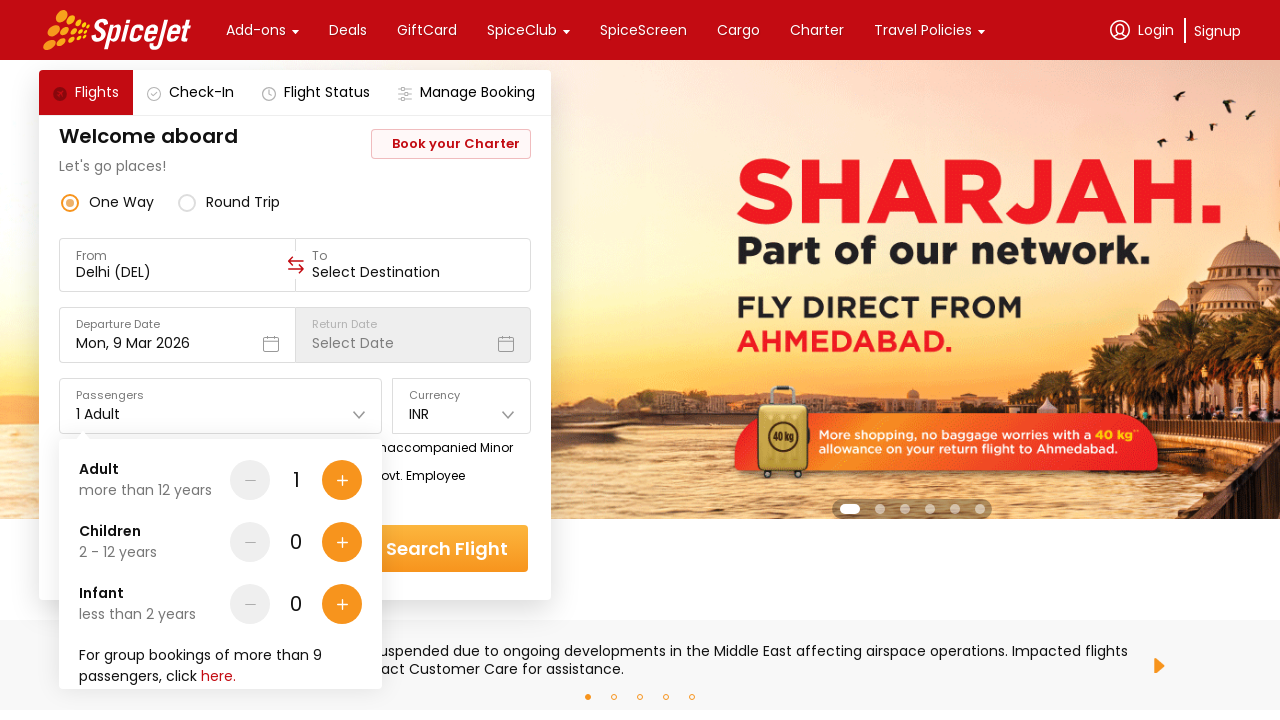

Clicked adult increment button (increment 1 of 4) at (342, 480) on xpath=//*[@data-testid='Adult-testID-plus-one-cta']
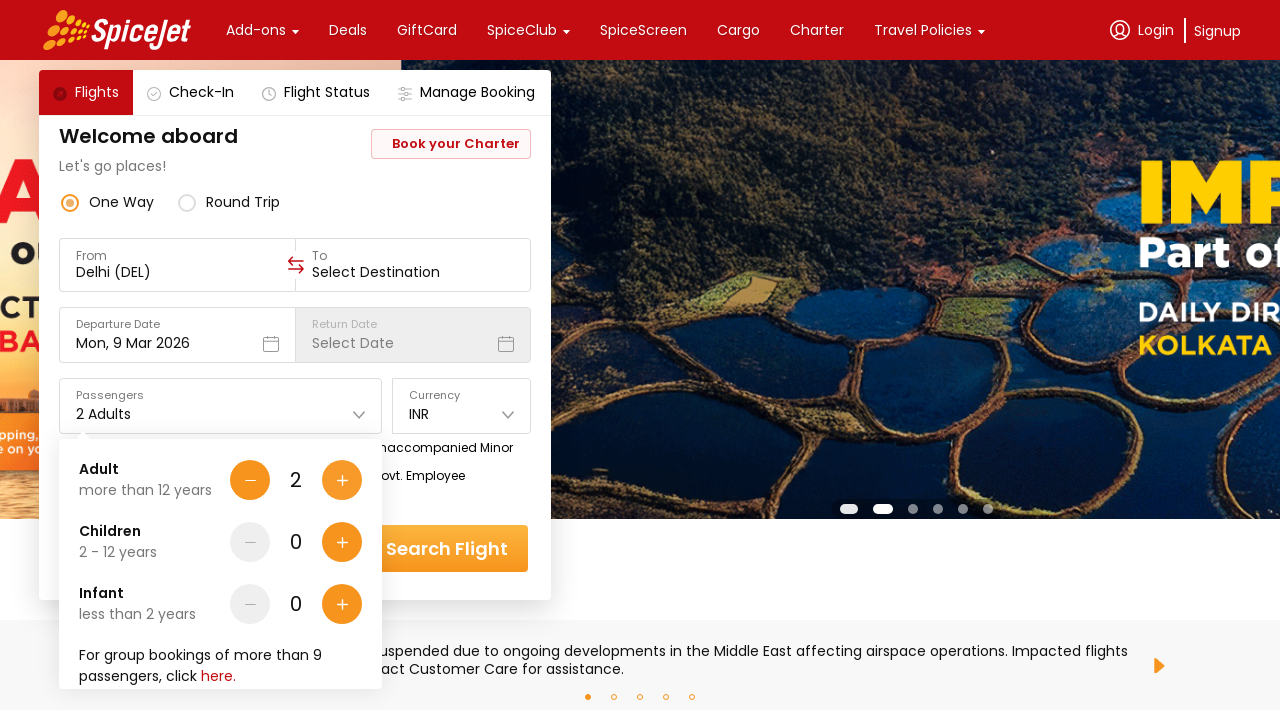

Clicked adult increment button (increment 2 of 4) at (342, 480) on xpath=//*[@data-testid='Adult-testID-plus-one-cta']
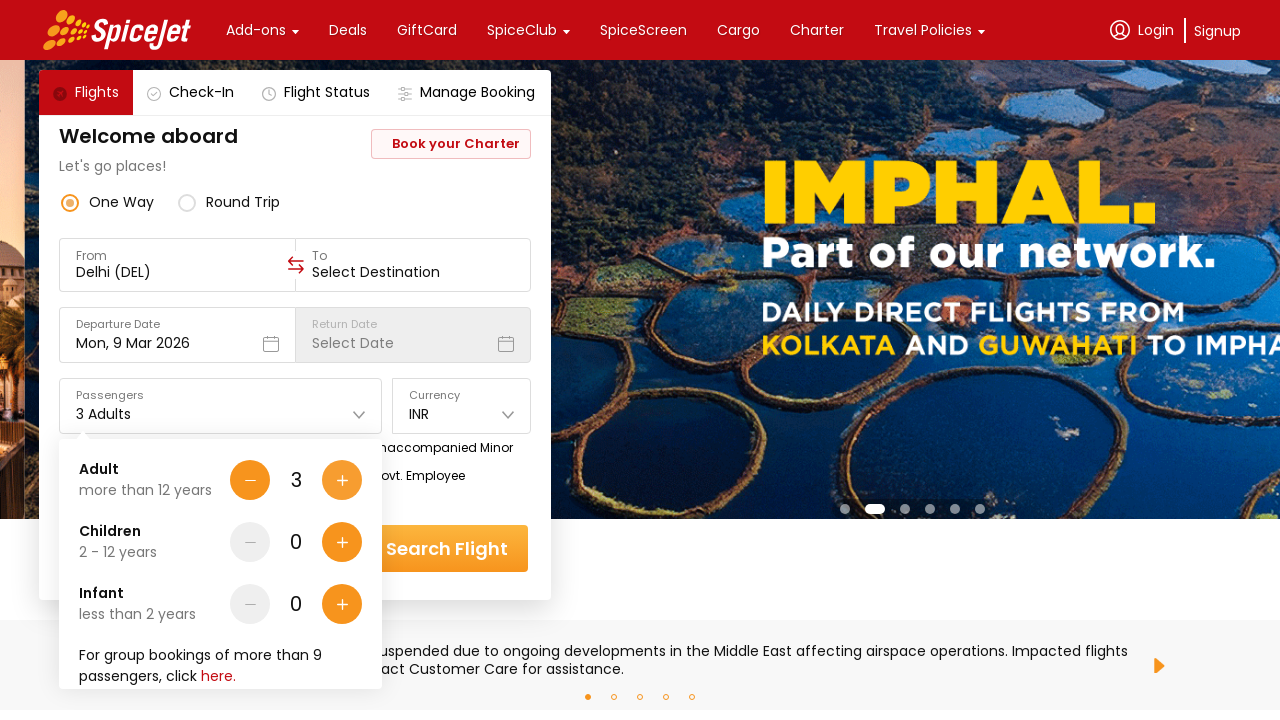

Clicked adult increment button (increment 3 of 4) at (342, 480) on xpath=//*[@data-testid='Adult-testID-plus-one-cta']
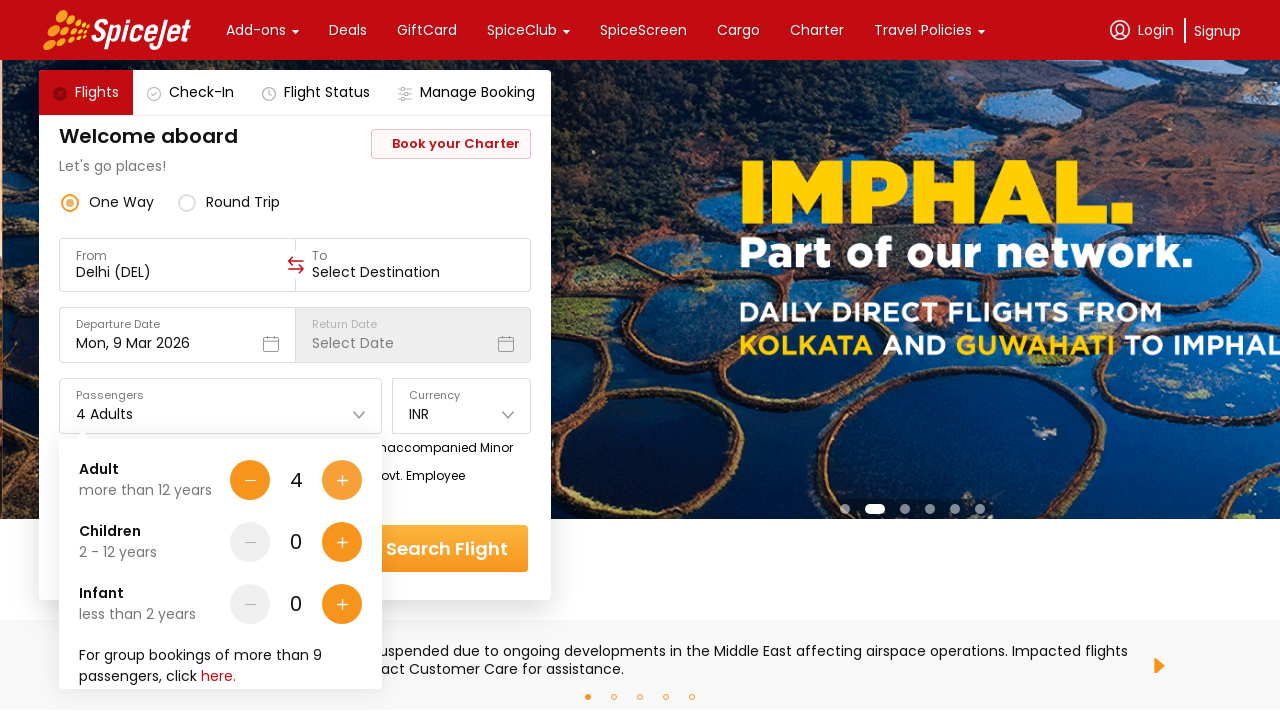

Clicked adult increment button (increment 4 of 4) at (342, 480) on xpath=//*[@data-testid='Adult-testID-plus-one-cta']
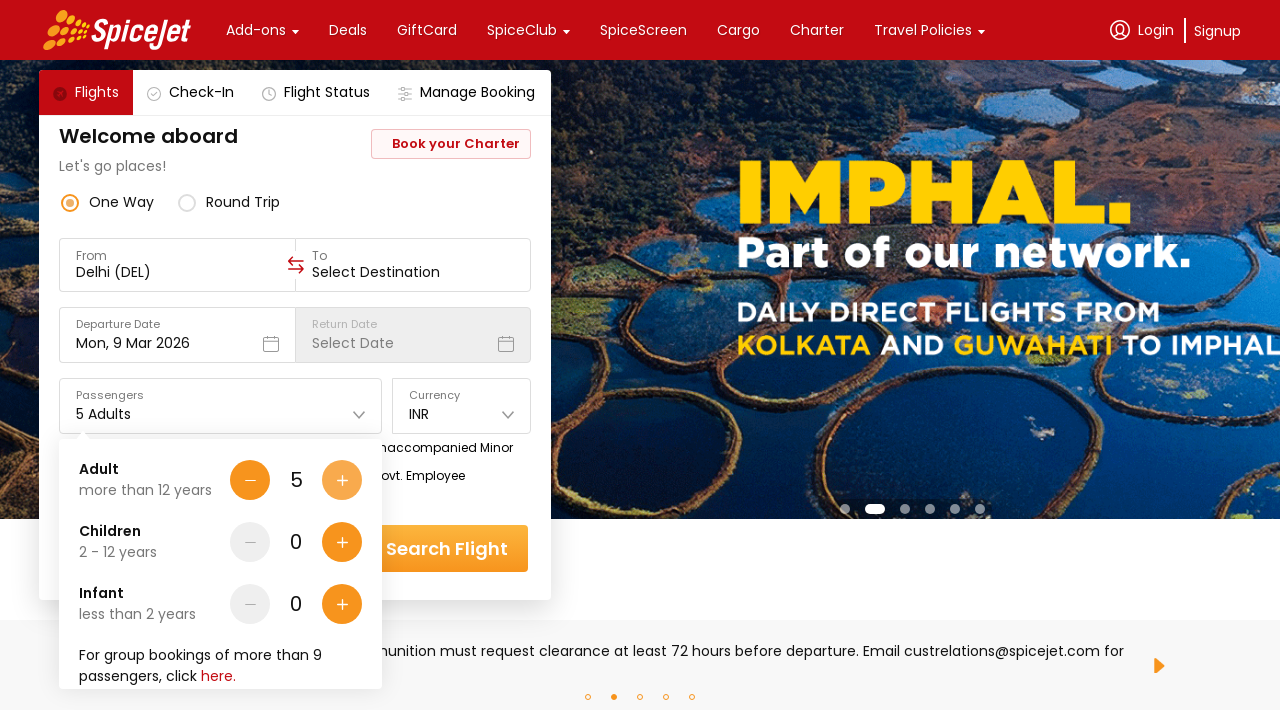

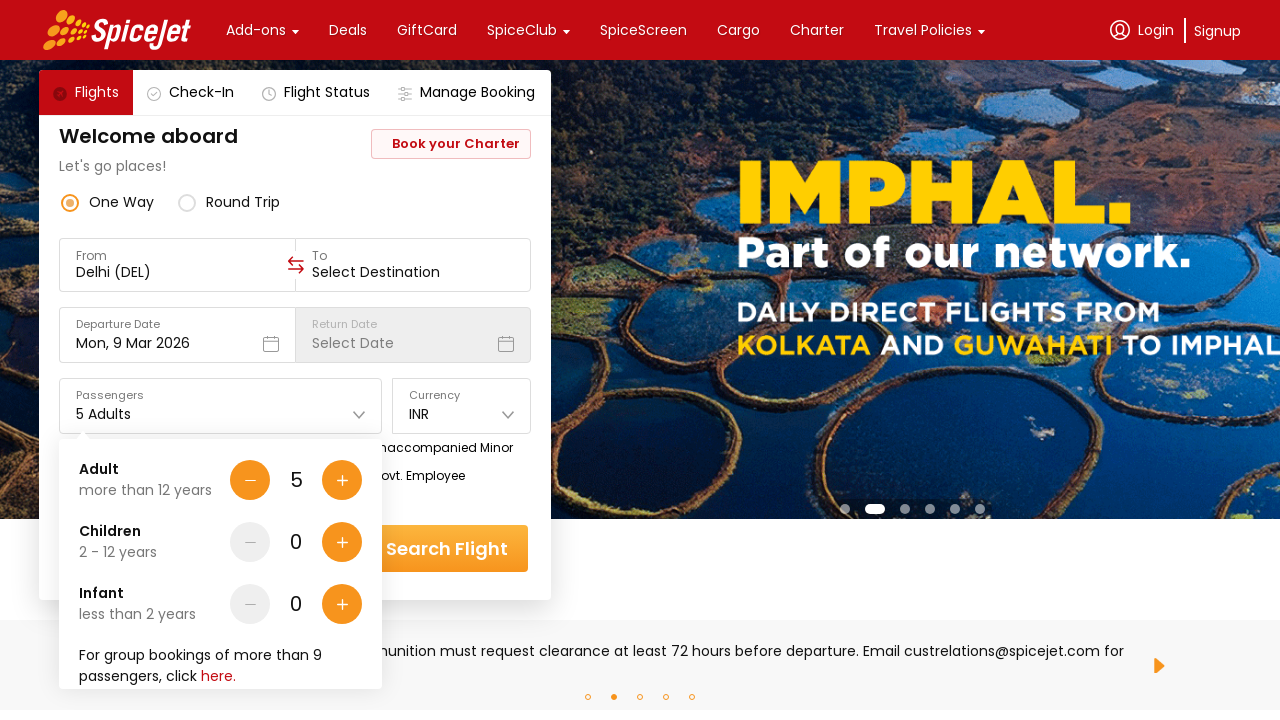